Tests infinite scroll functionality by navigating to the infinite scroll demo page and scrolling down until at least 13 paragraphs are dynamically loaded.

Starting URL: https://the-internet.herokuapp.com/

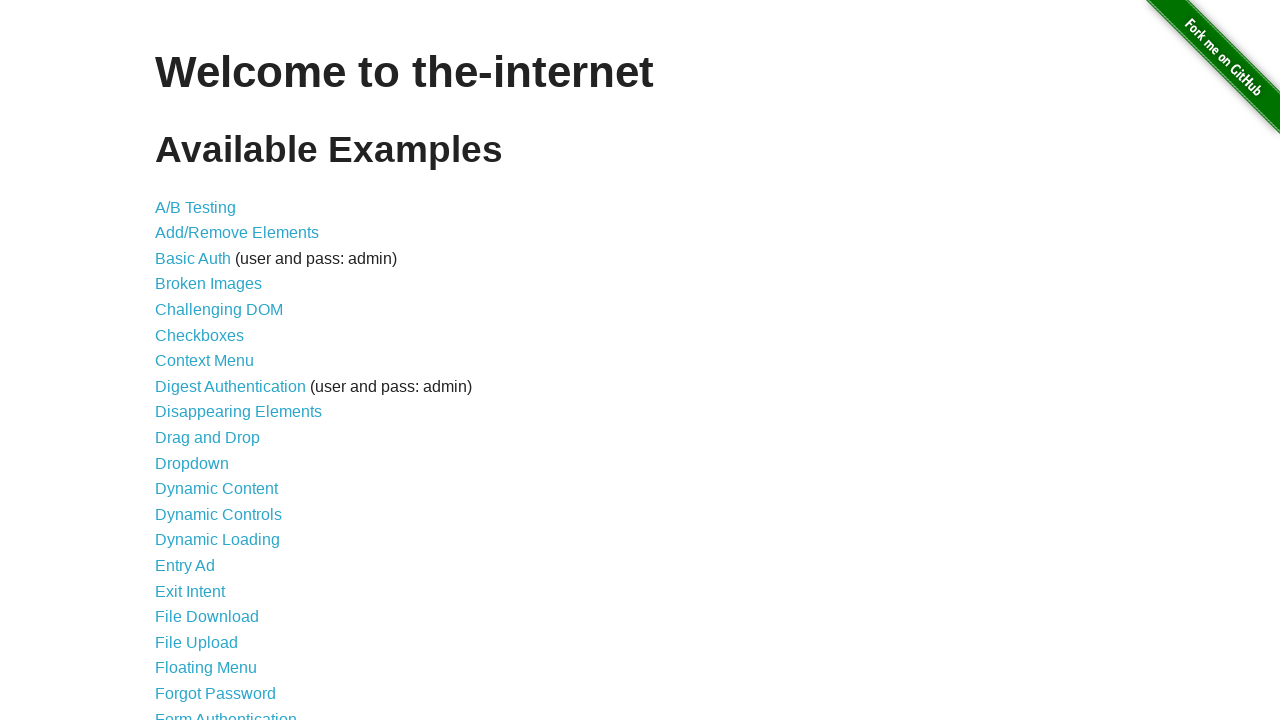

Clicked on Infinite Scroll link at (201, 360) on text=Infinite Scroll
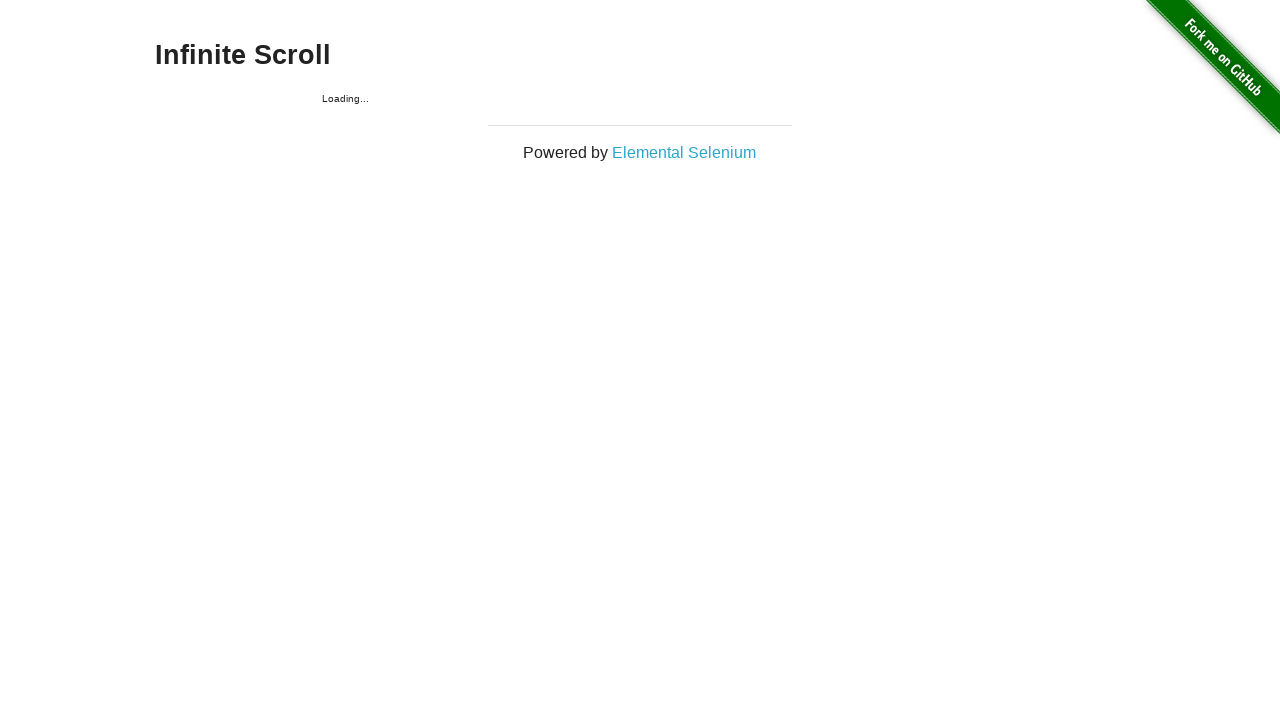

Infinite scroll page loaded with initial content
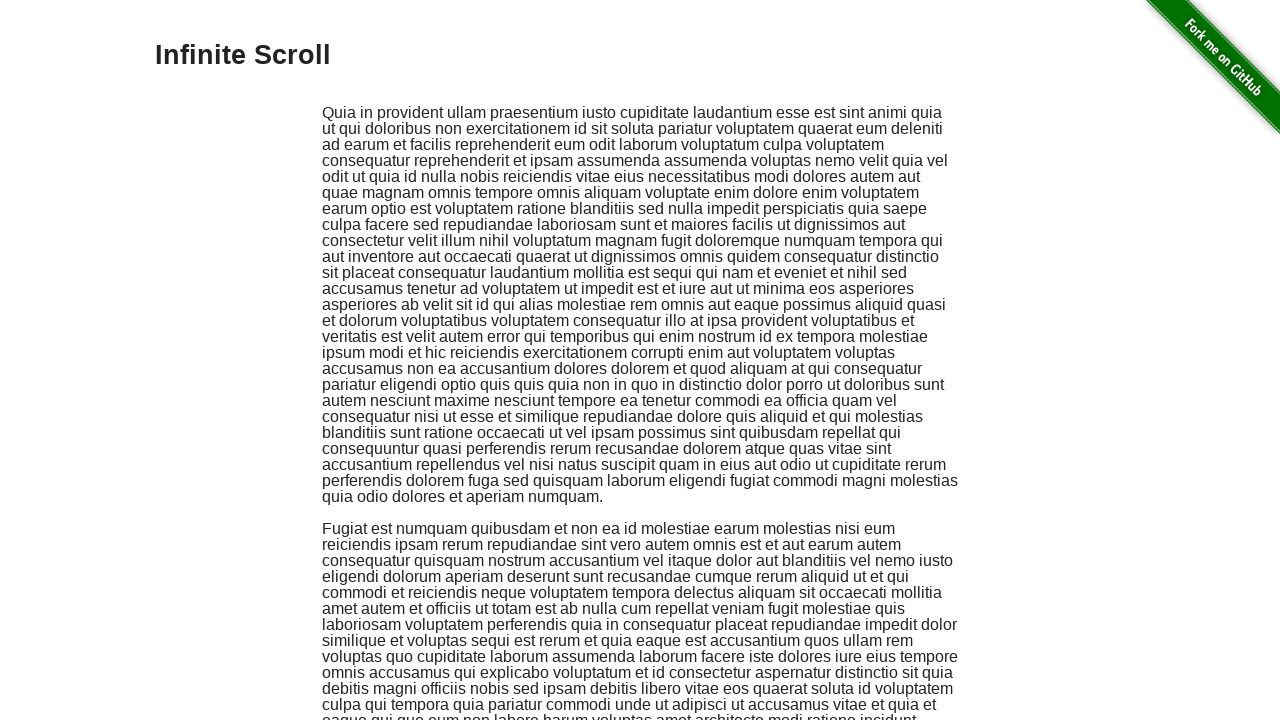

Scrolled to bottom of page (current paragraph count: 2)
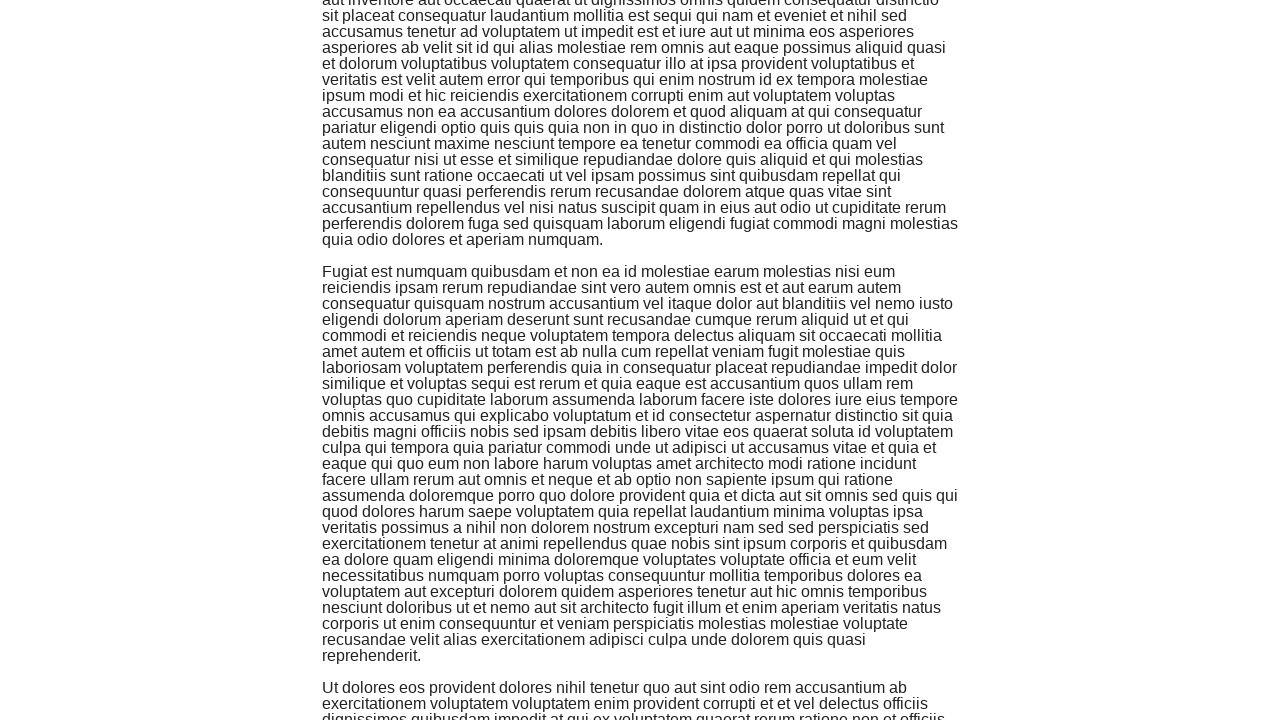

Waited 500ms for content to load
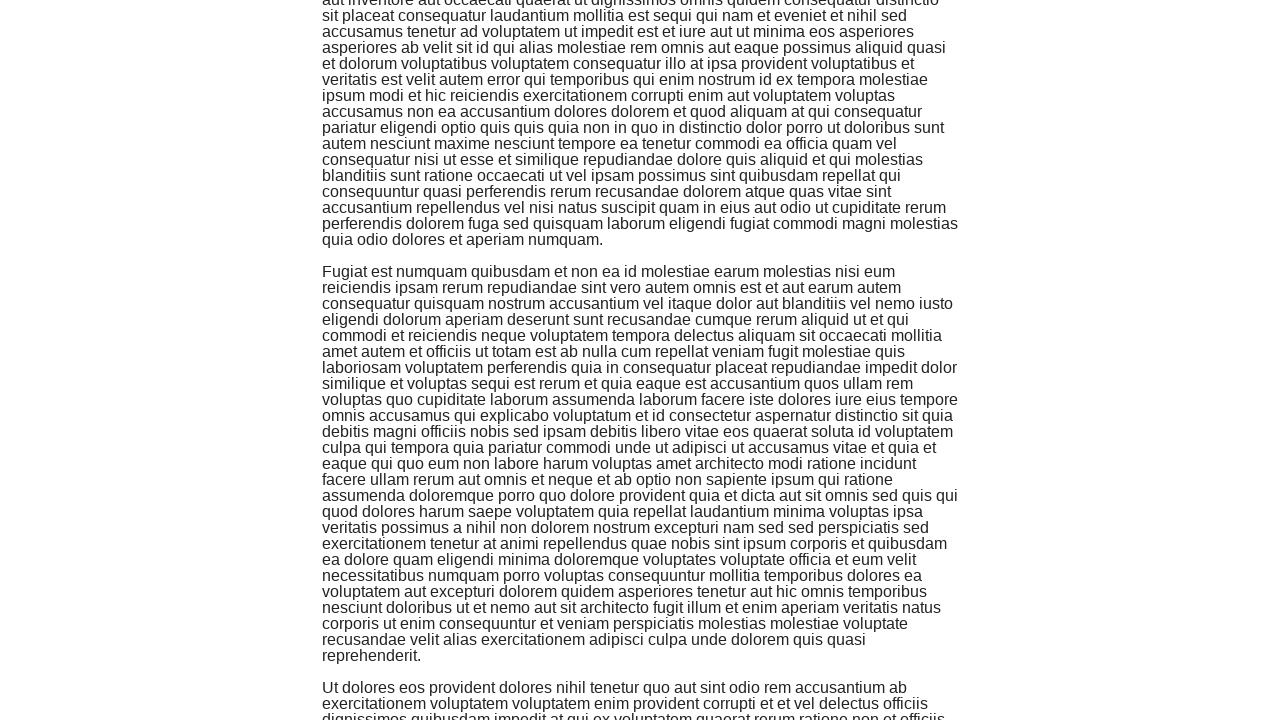

Scrolled to bottom of page (current paragraph count: 3)
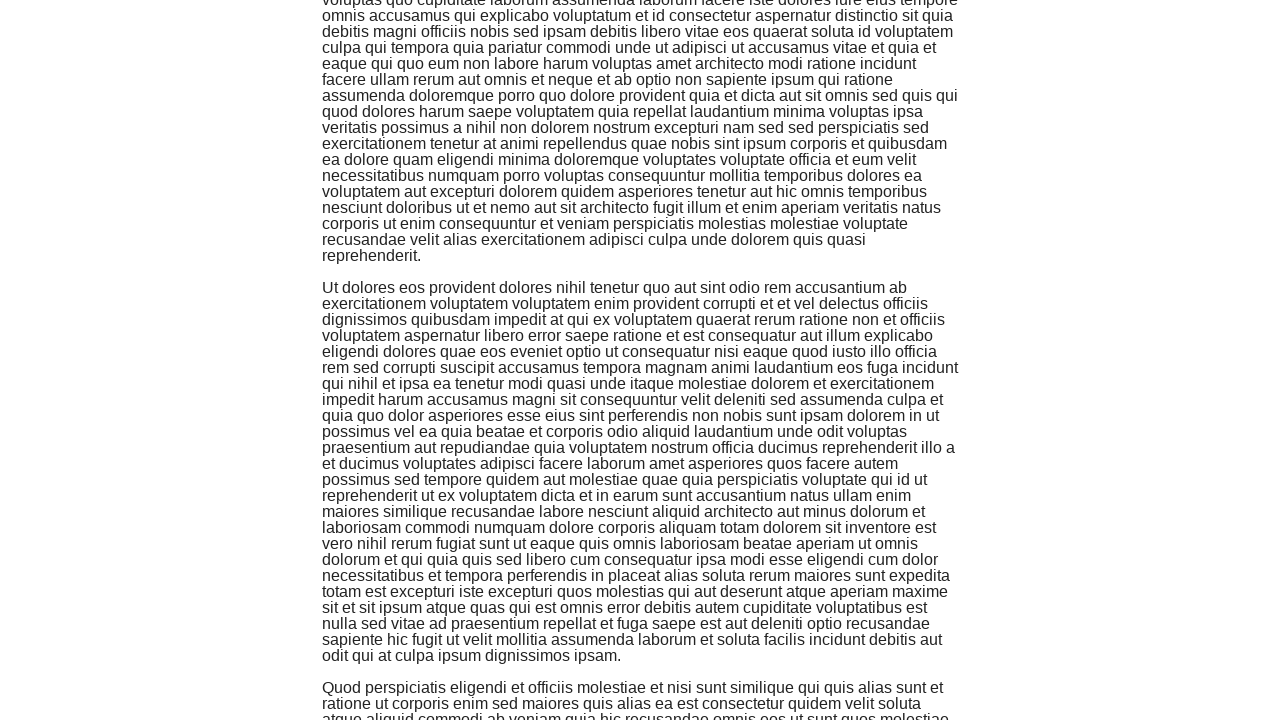

Waited 500ms for content to load
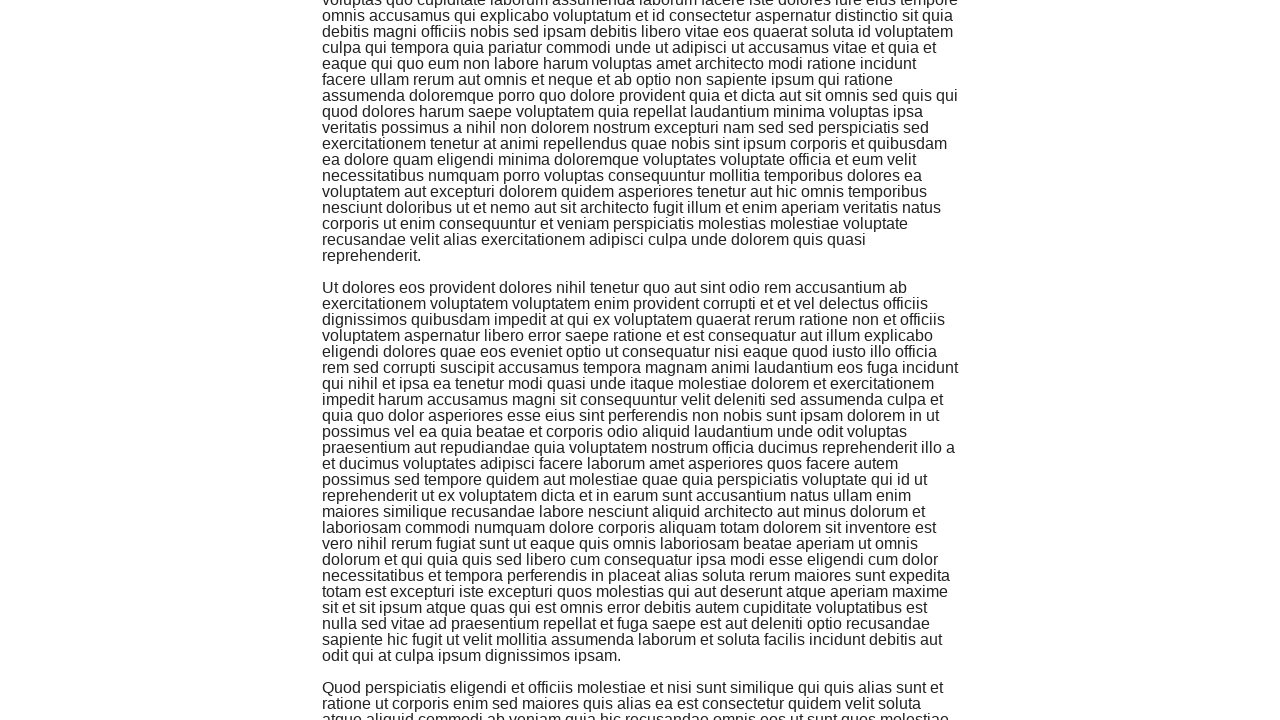

Scrolled to bottom of page (current paragraph count: 4)
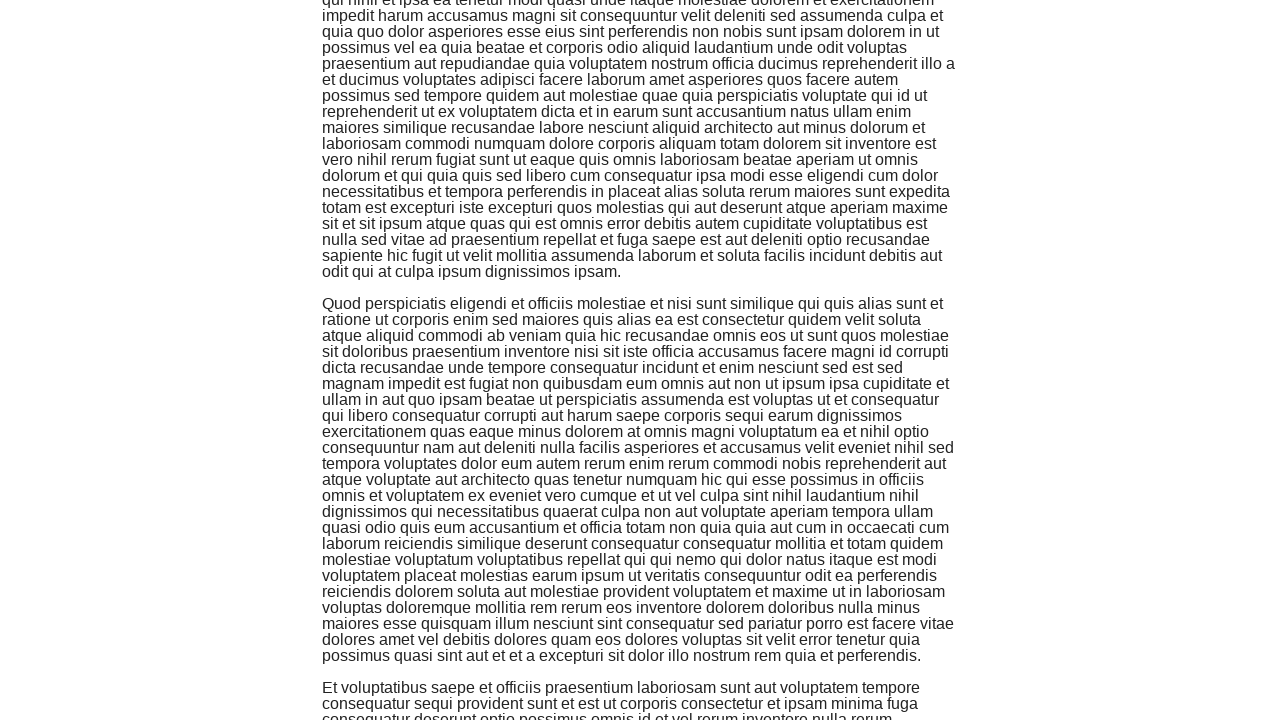

Waited 500ms for content to load
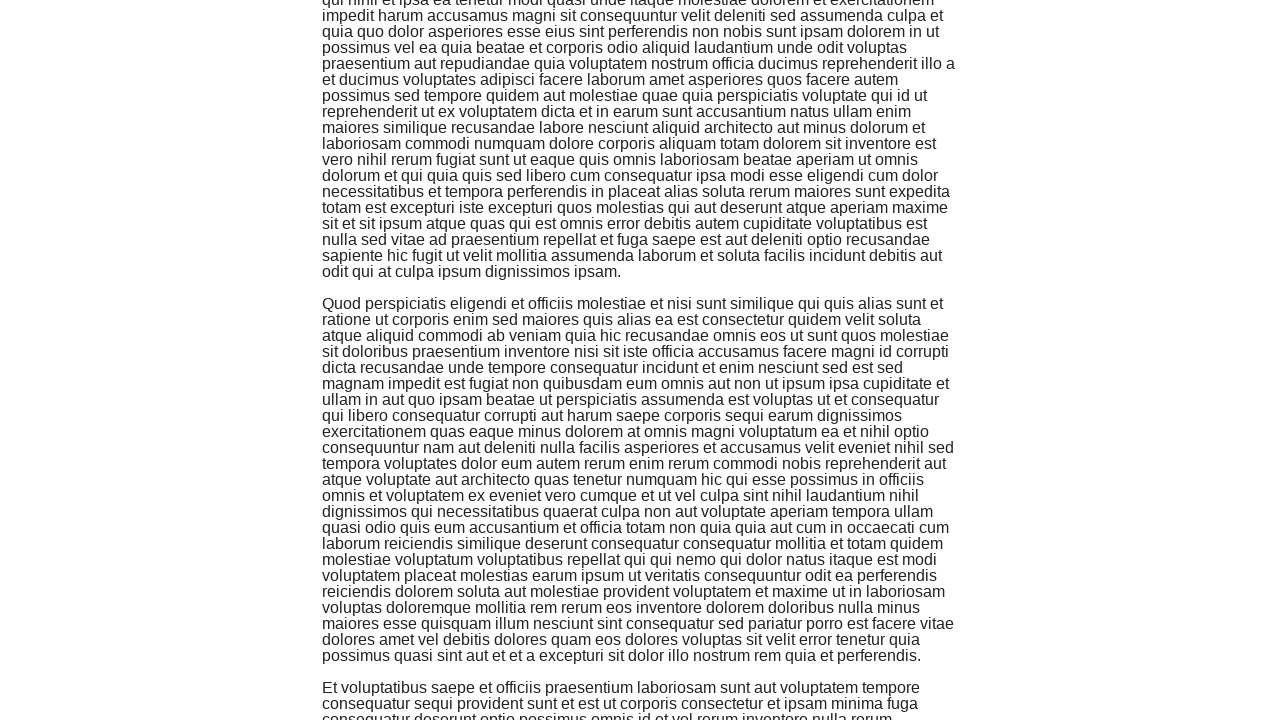

Scrolled to bottom of page (current paragraph count: 5)
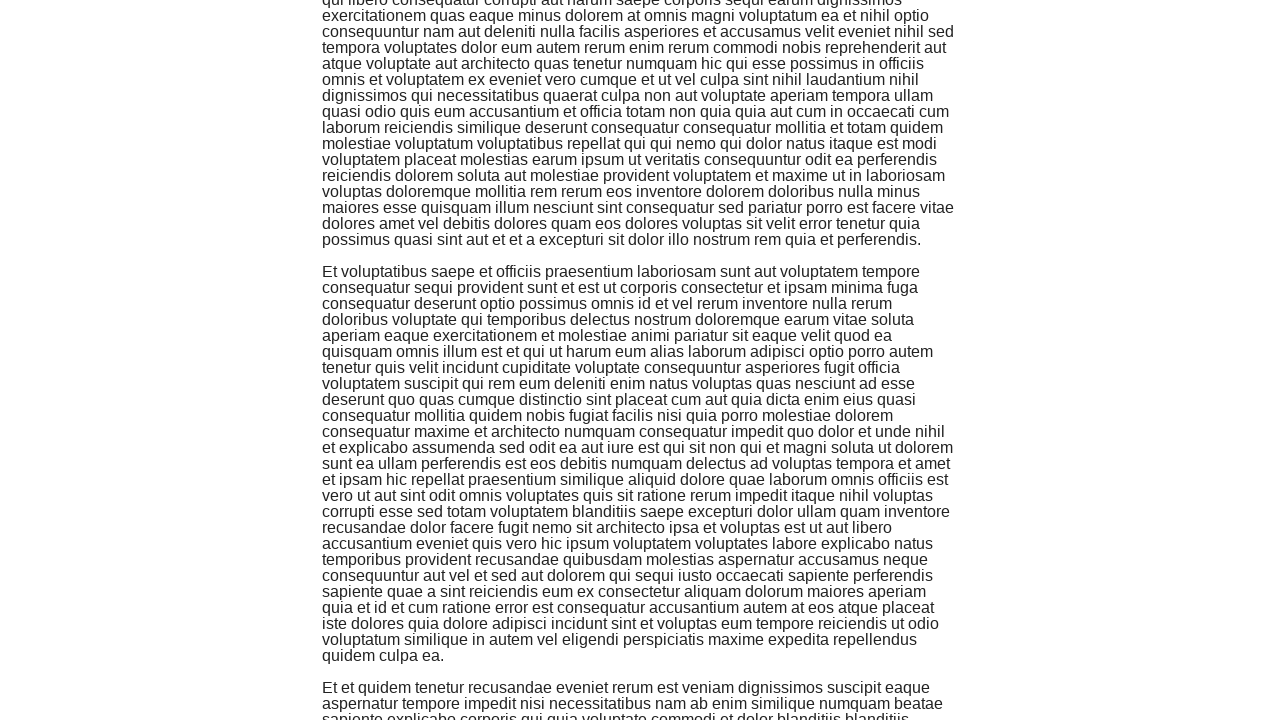

Waited 500ms for content to load
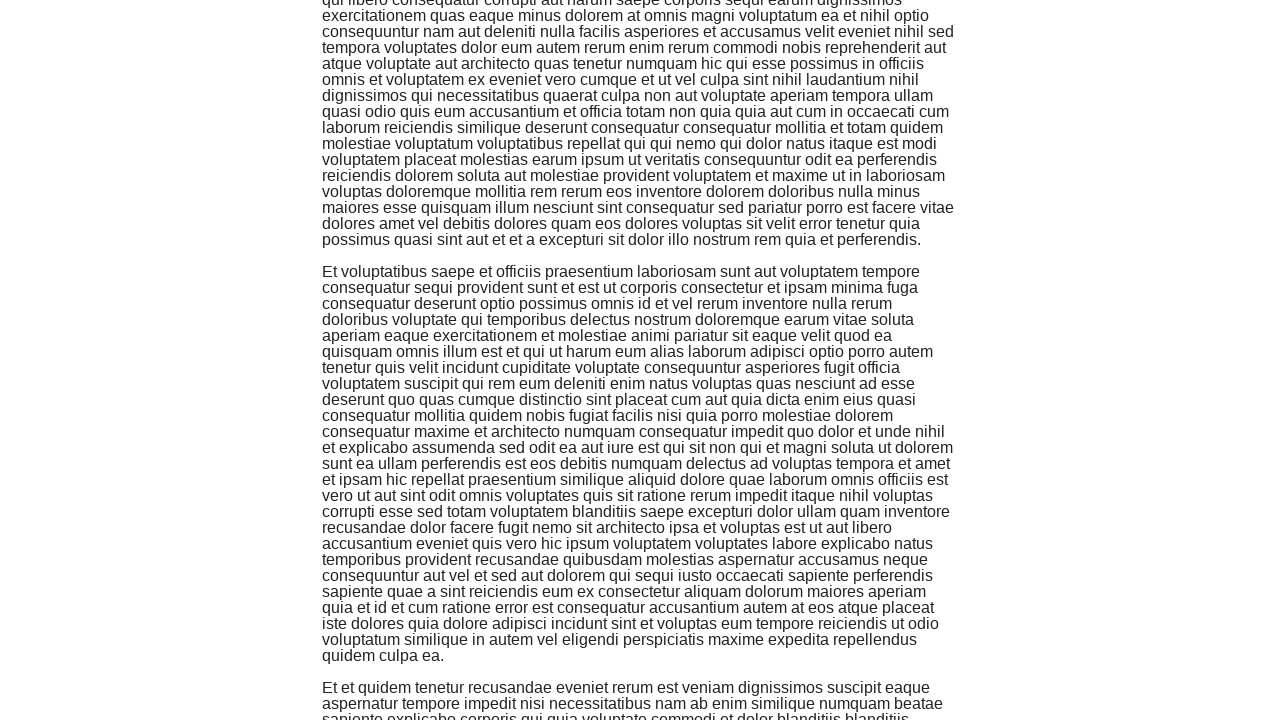

Scrolled to bottom of page (current paragraph count: 6)
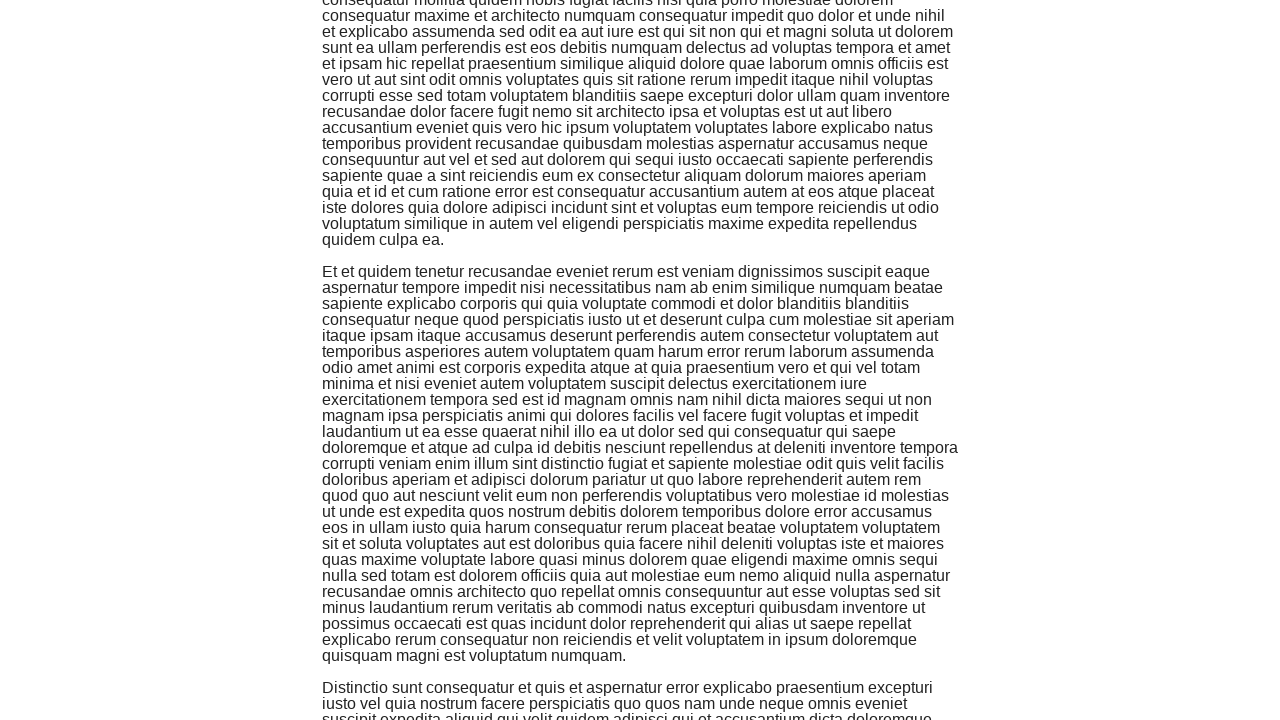

Waited 500ms for content to load
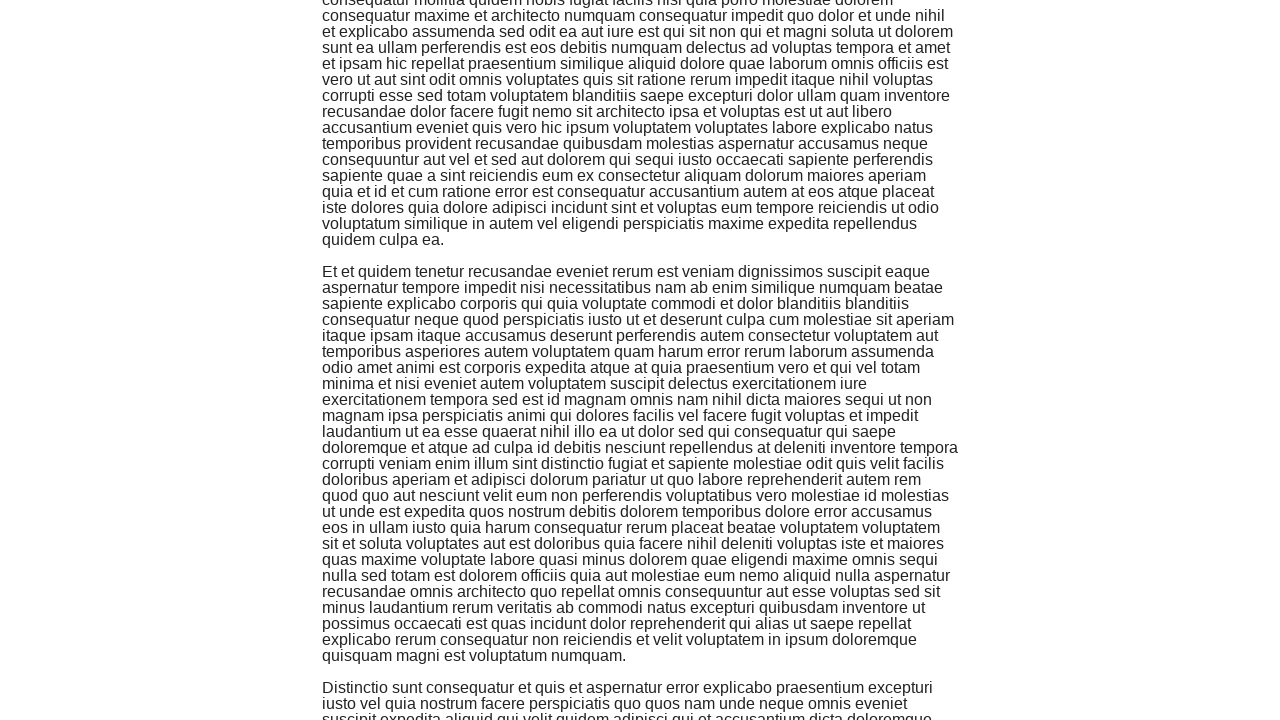

Scrolled to bottom of page (current paragraph count: 7)
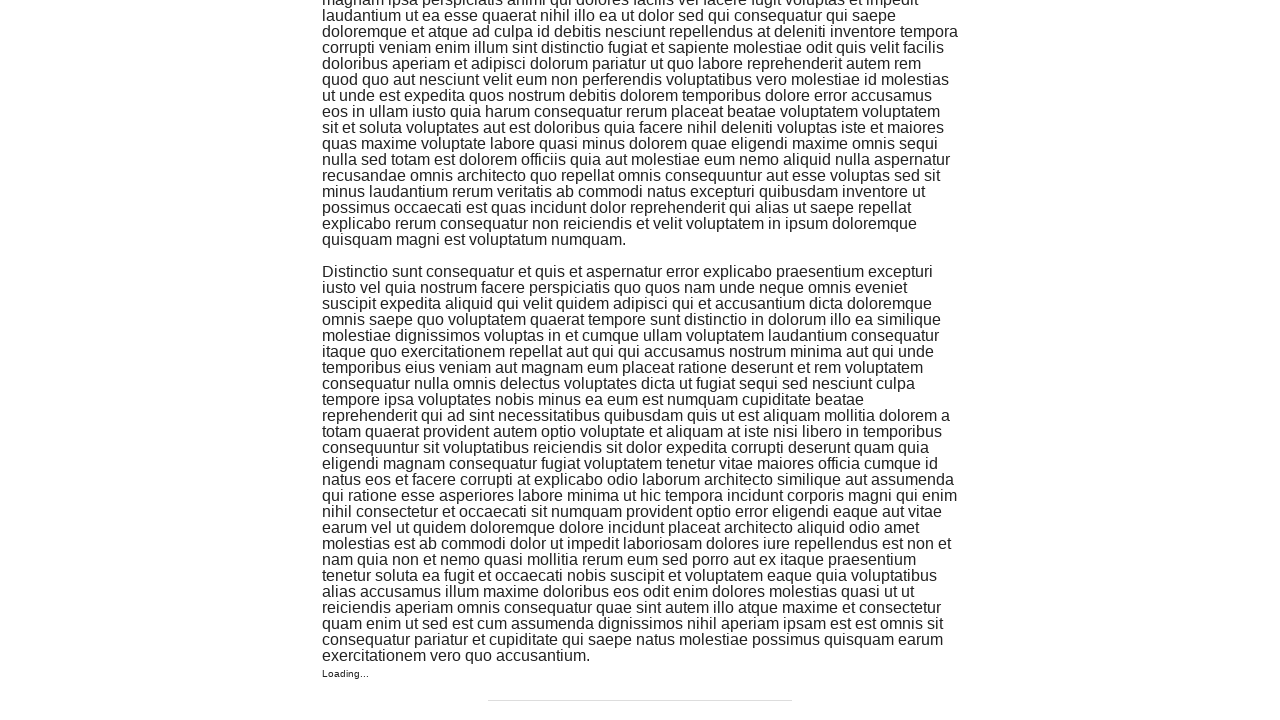

Waited 500ms for content to load
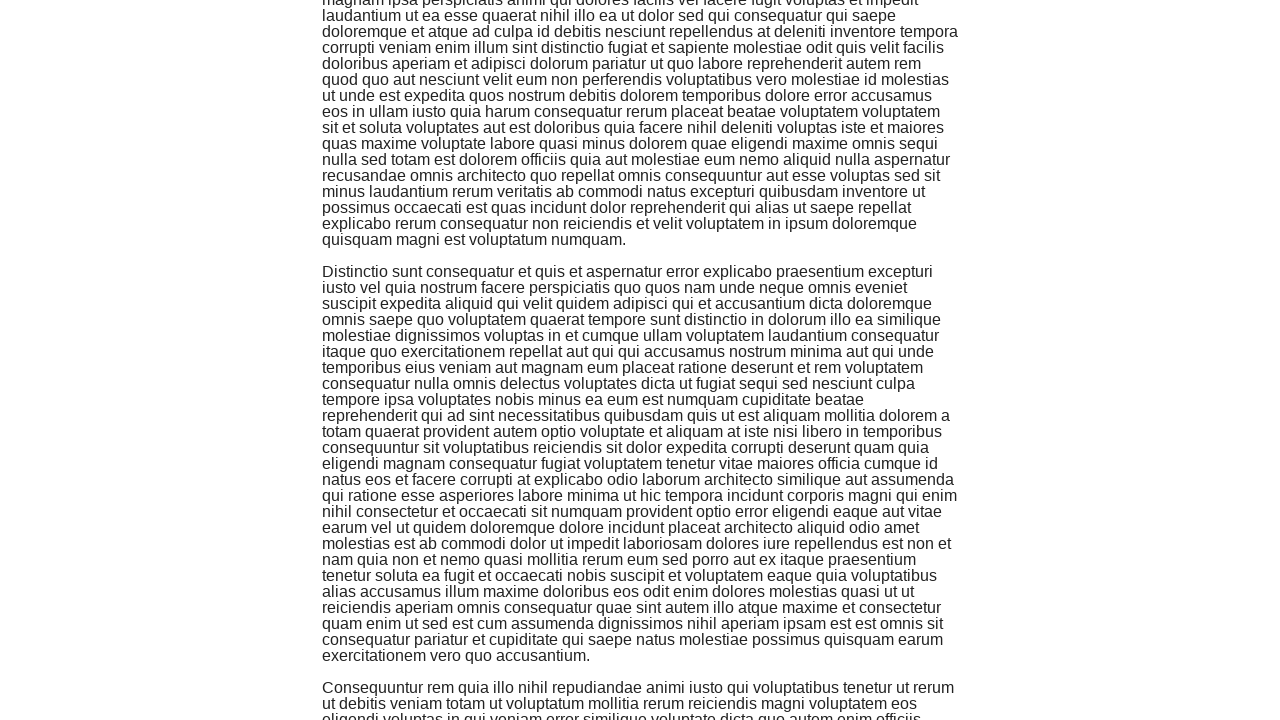

Scrolled to bottom of page (current paragraph count: 8)
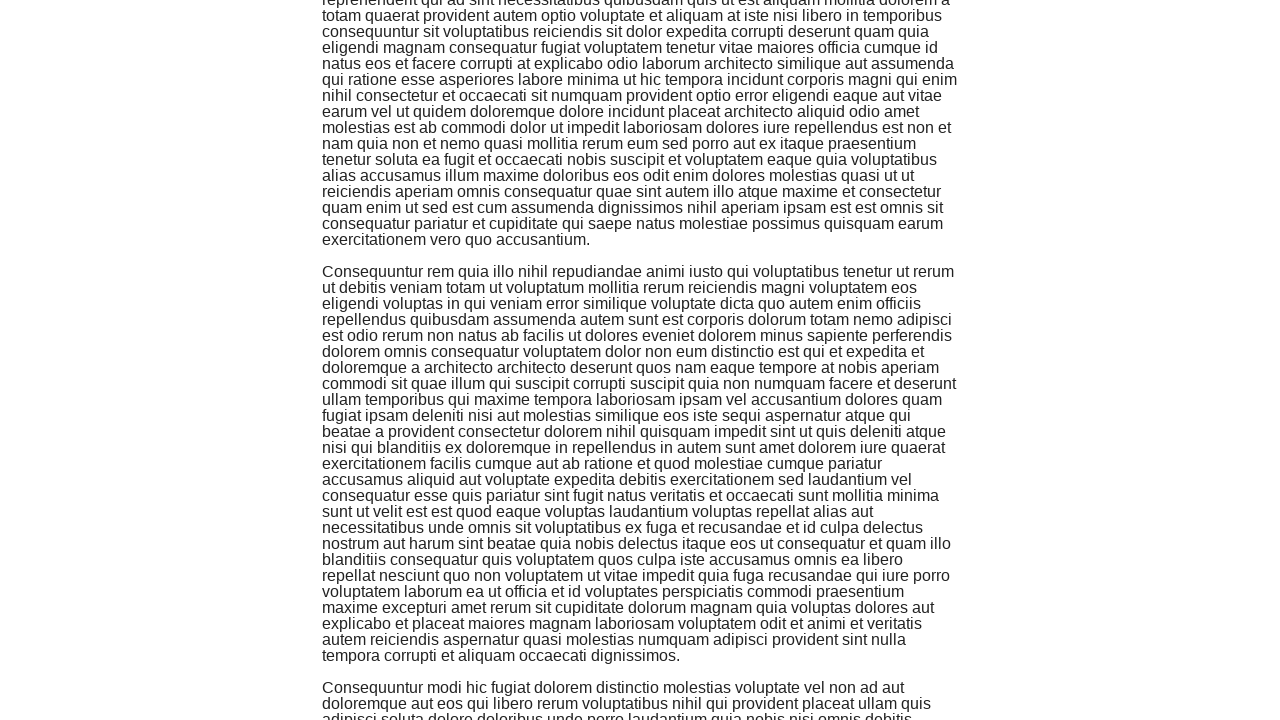

Waited 500ms for content to load
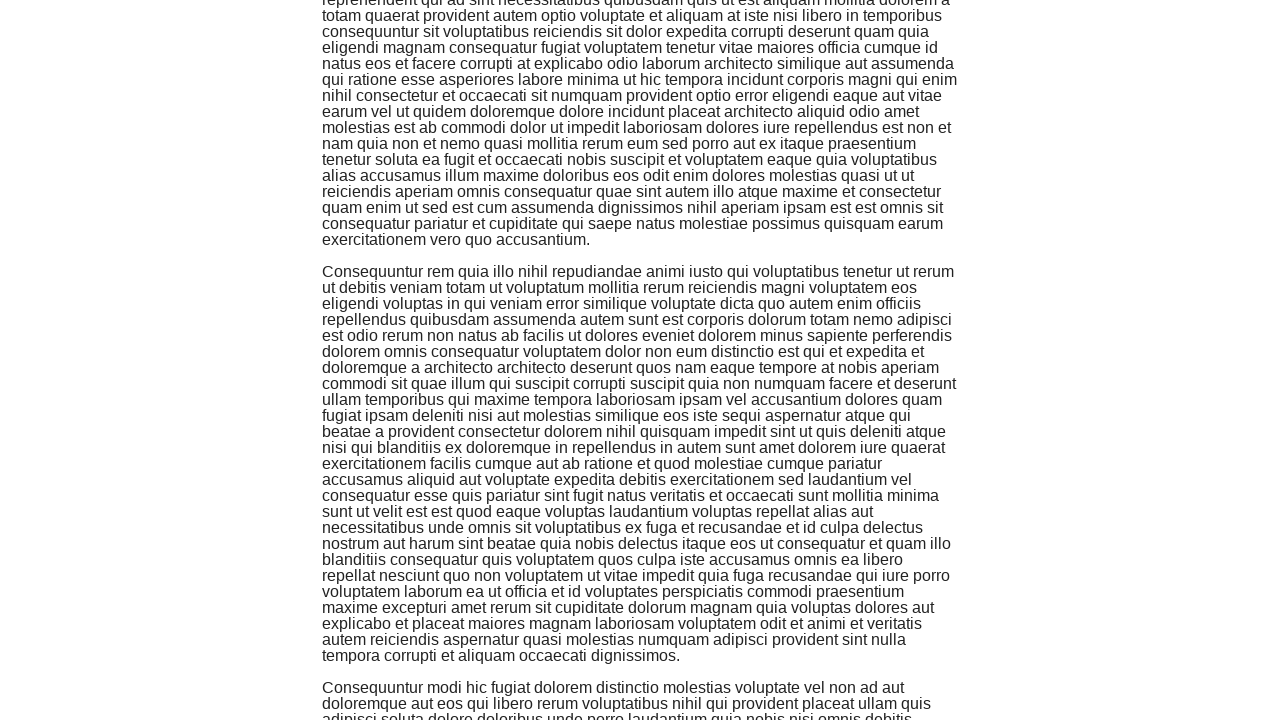

Scrolled to bottom of page (current paragraph count: 9)
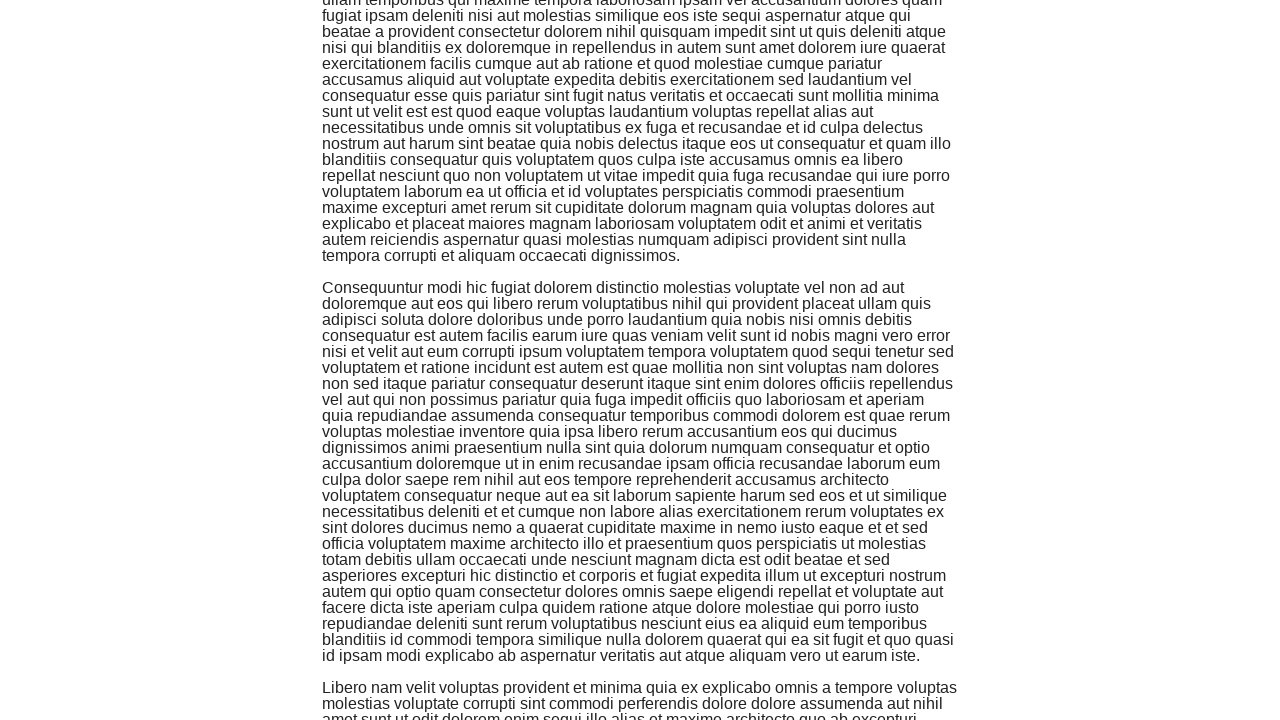

Waited 500ms for content to load
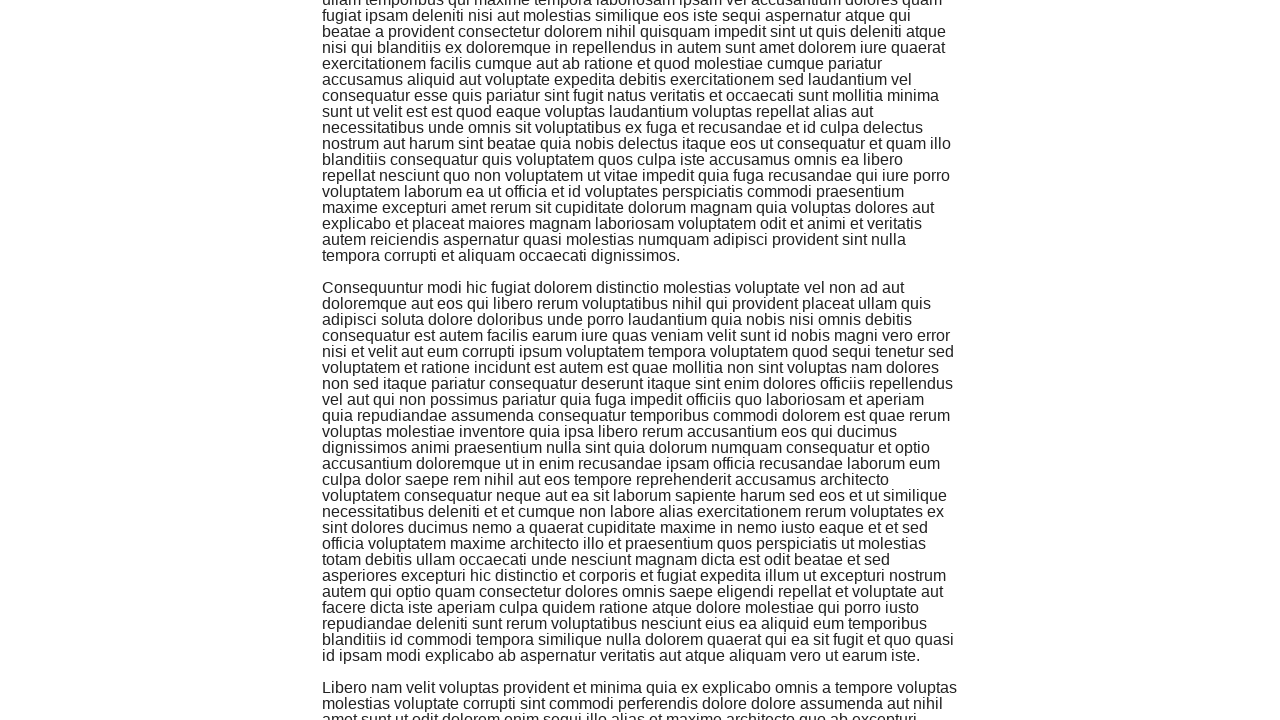

Scrolled to bottom of page (current paragraph count: 10)
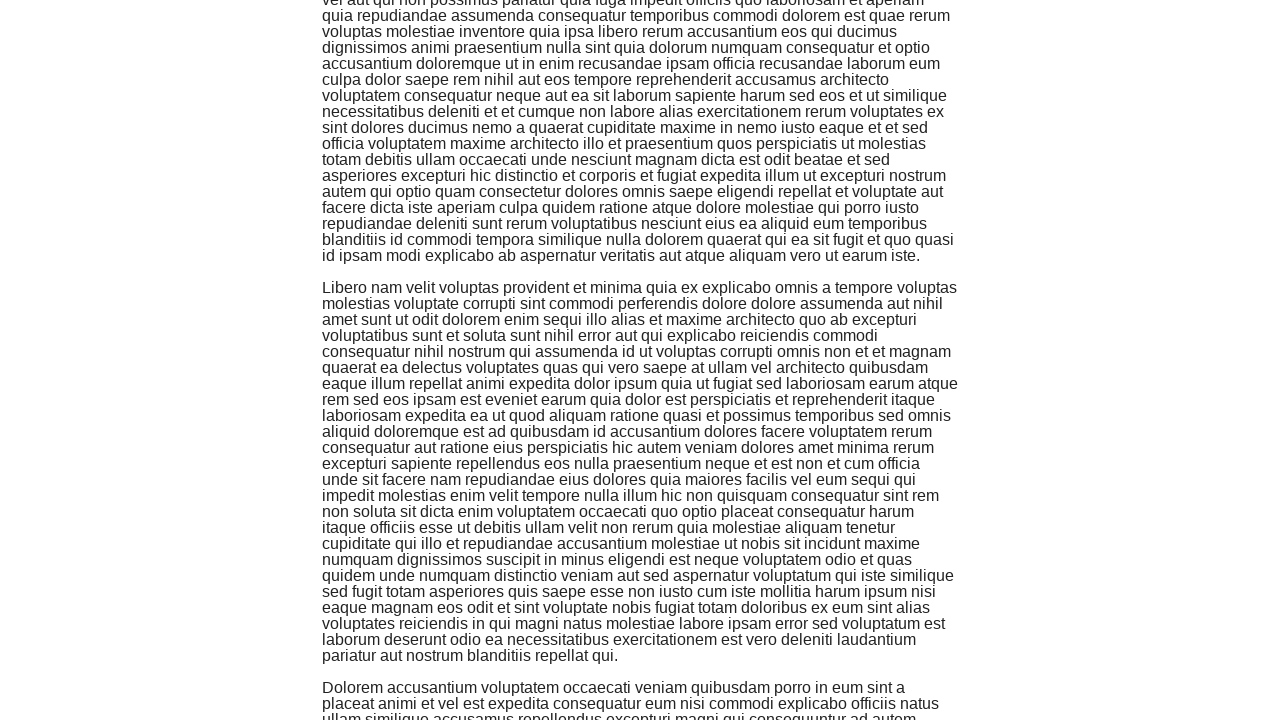

Waited 500ms for content to load
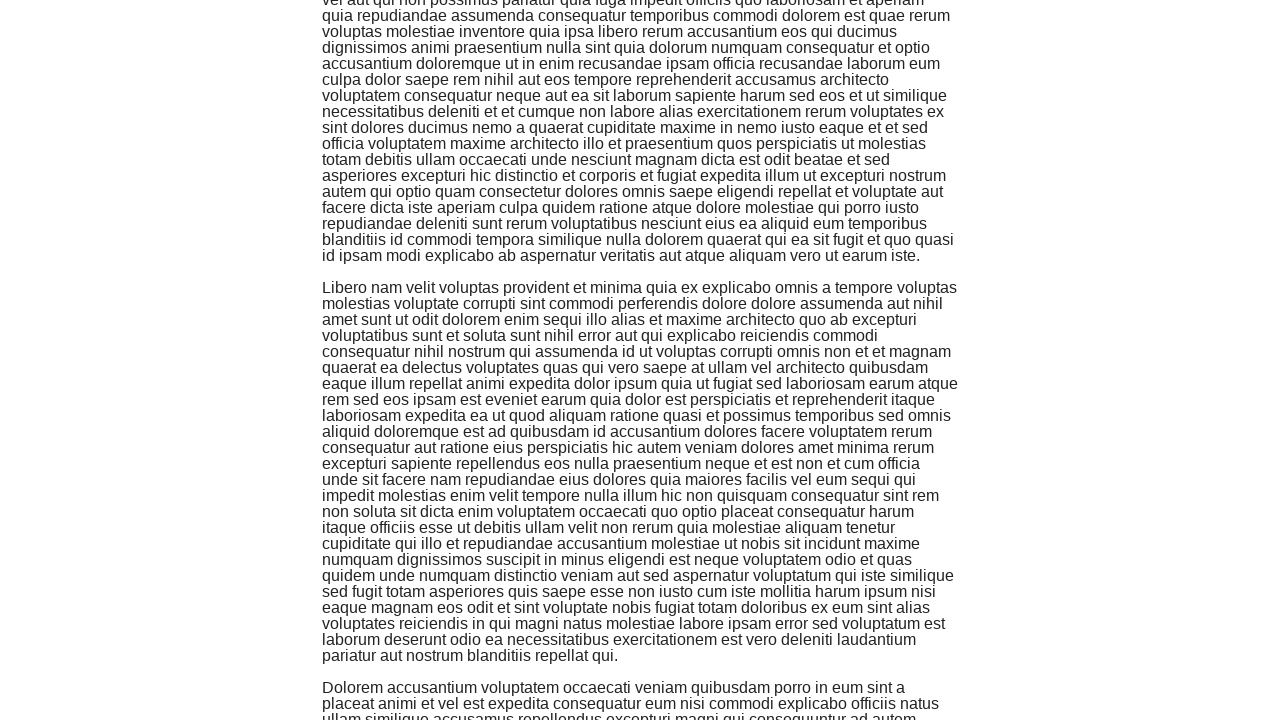

Scrolled to bottom of page (current paragraph count: 11)
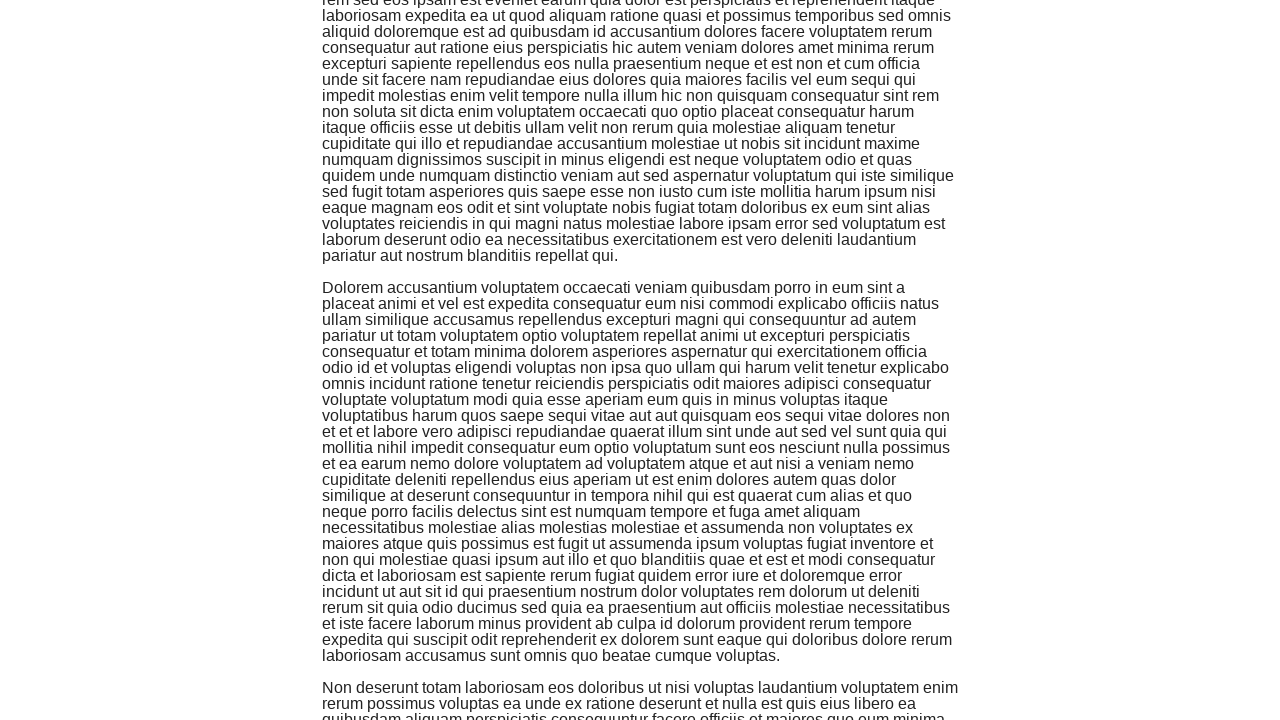

Waited 500ms for content to load
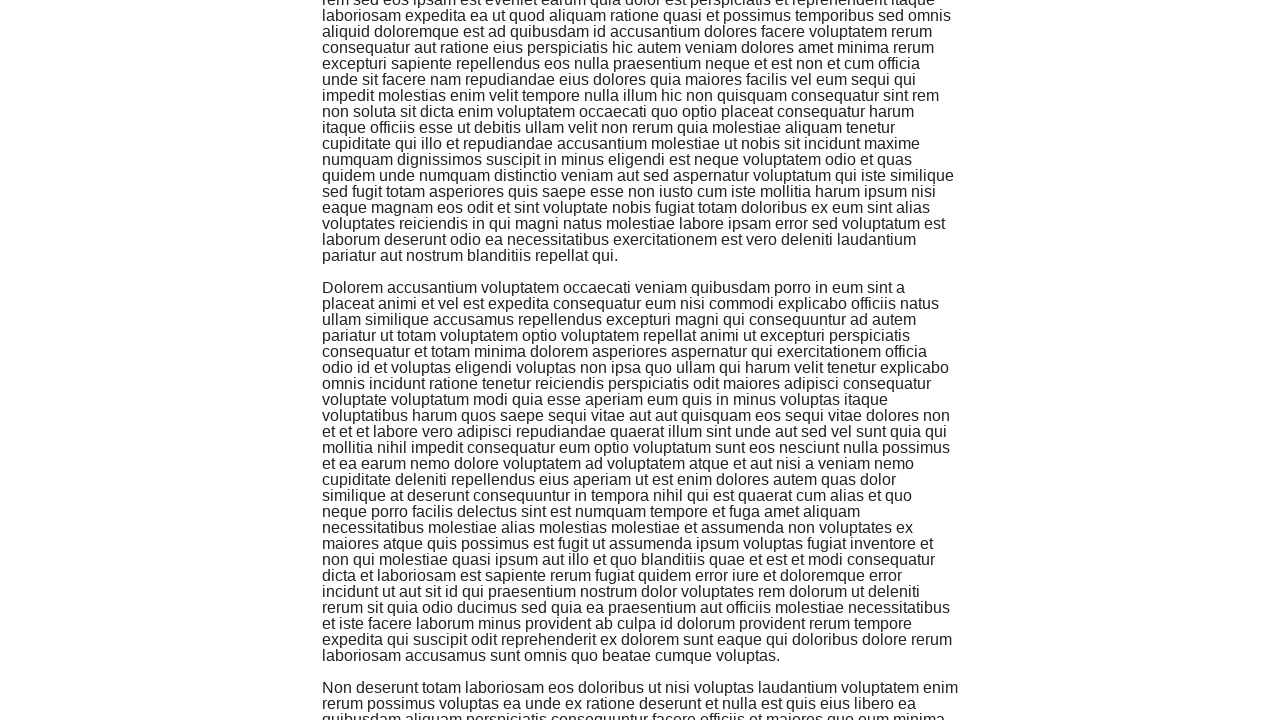

Scrolled to bottom of page (current paragraph count: 12)
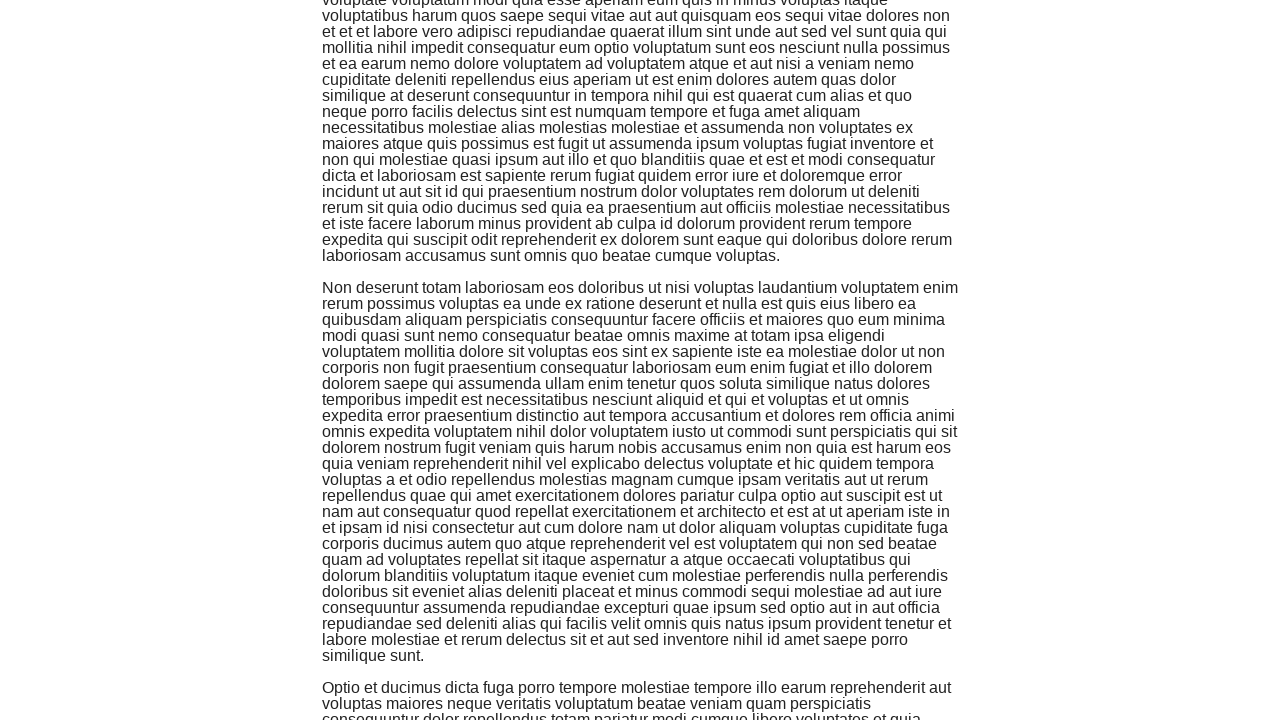

Waited 500ms for content to load
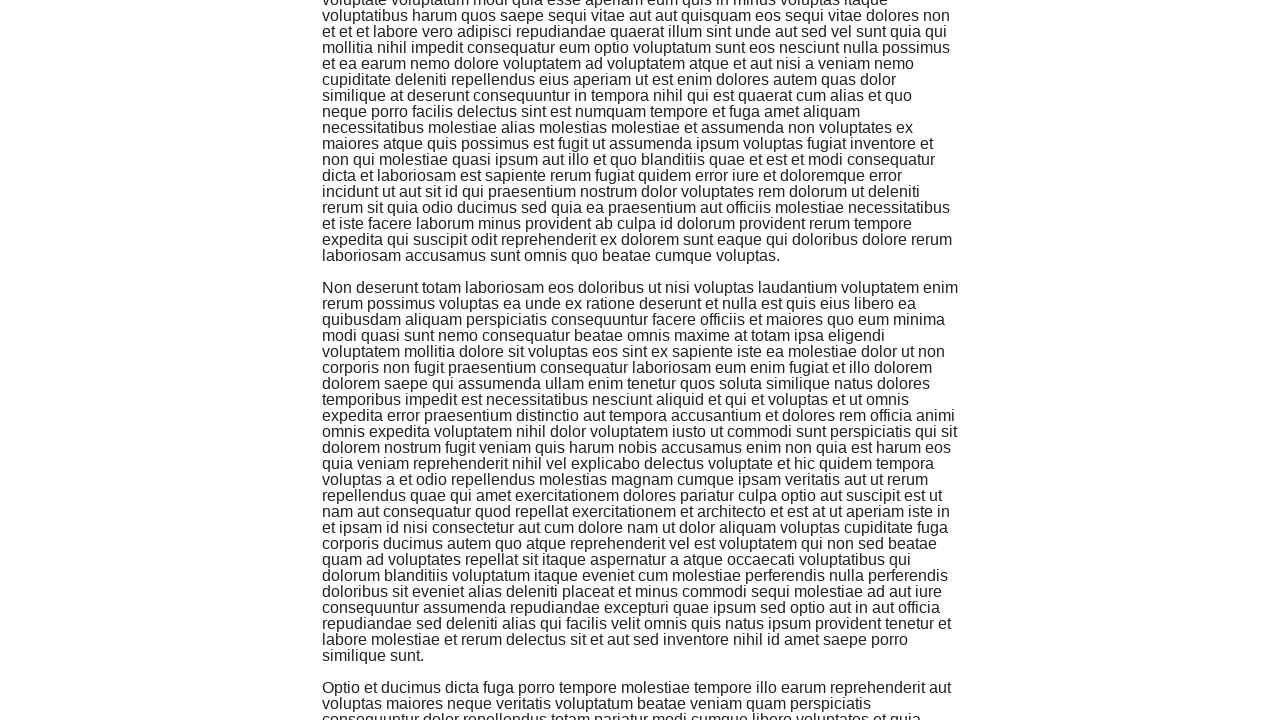

Verified at least 13 paragraphs are loaded
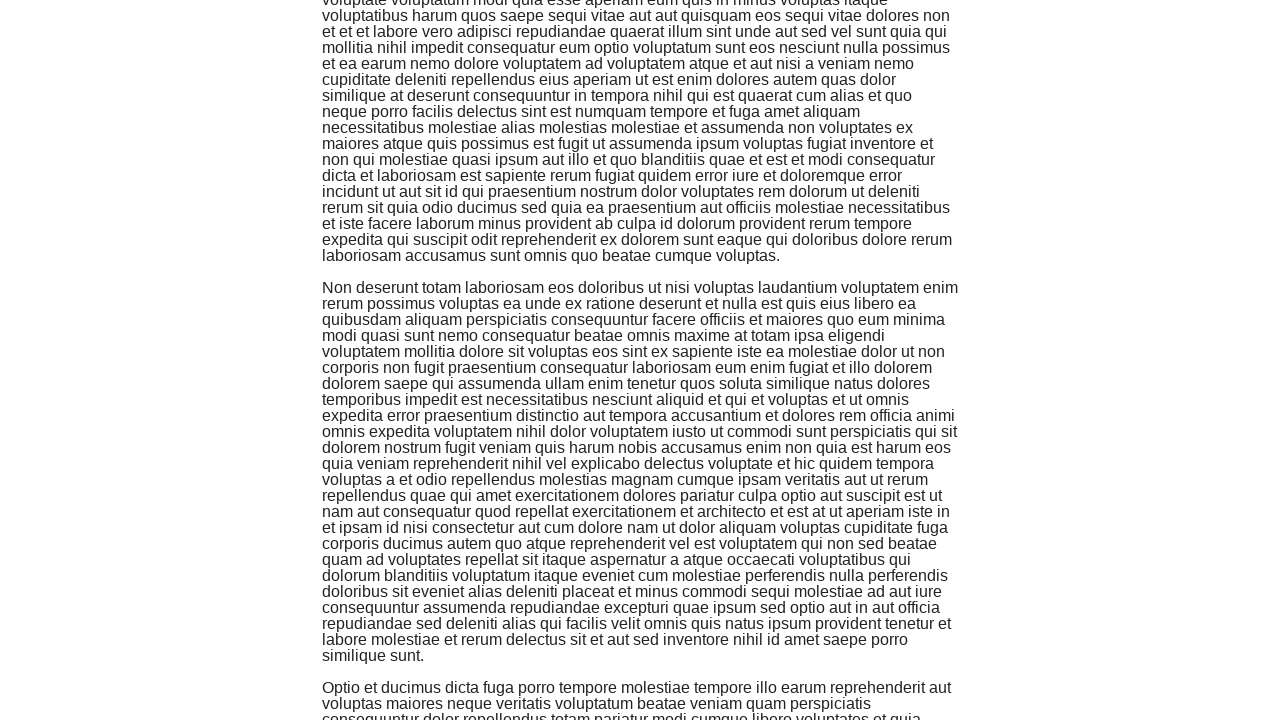

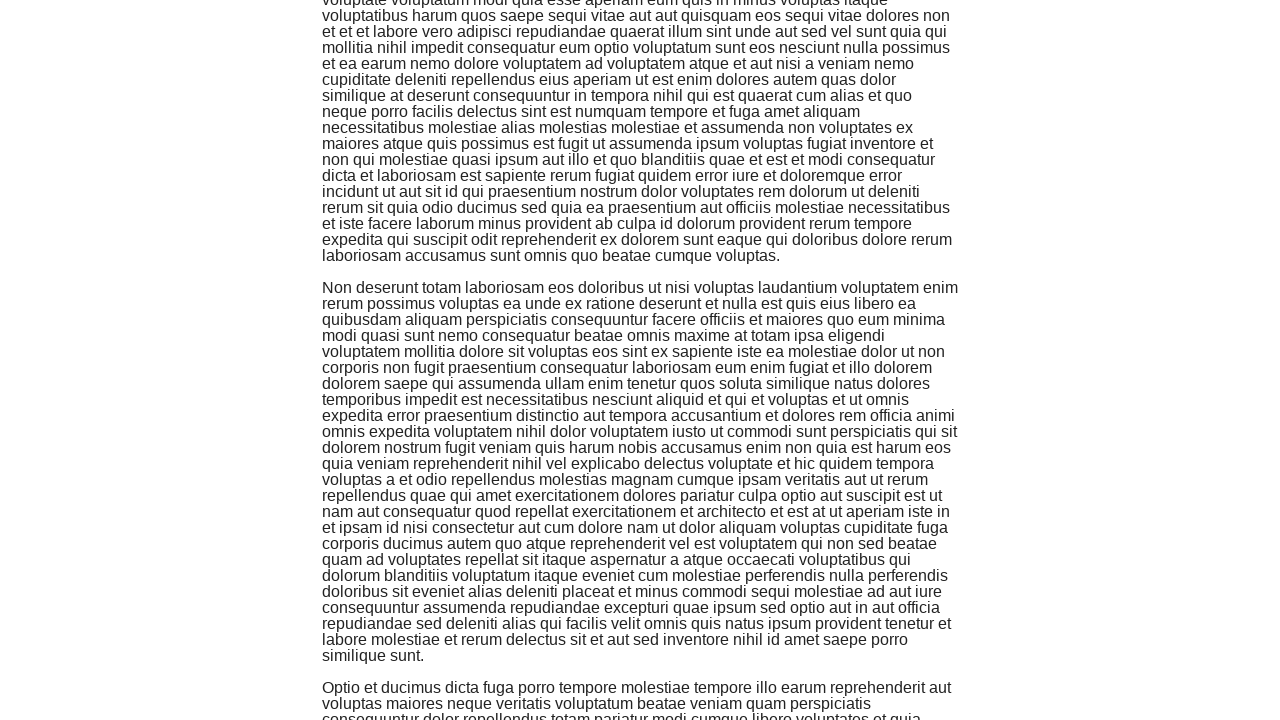